Adds multiple todo items to the TodoMVC app and verifies they appear in the list

Starting URL: https://todomvc.com/examples/react/dist/

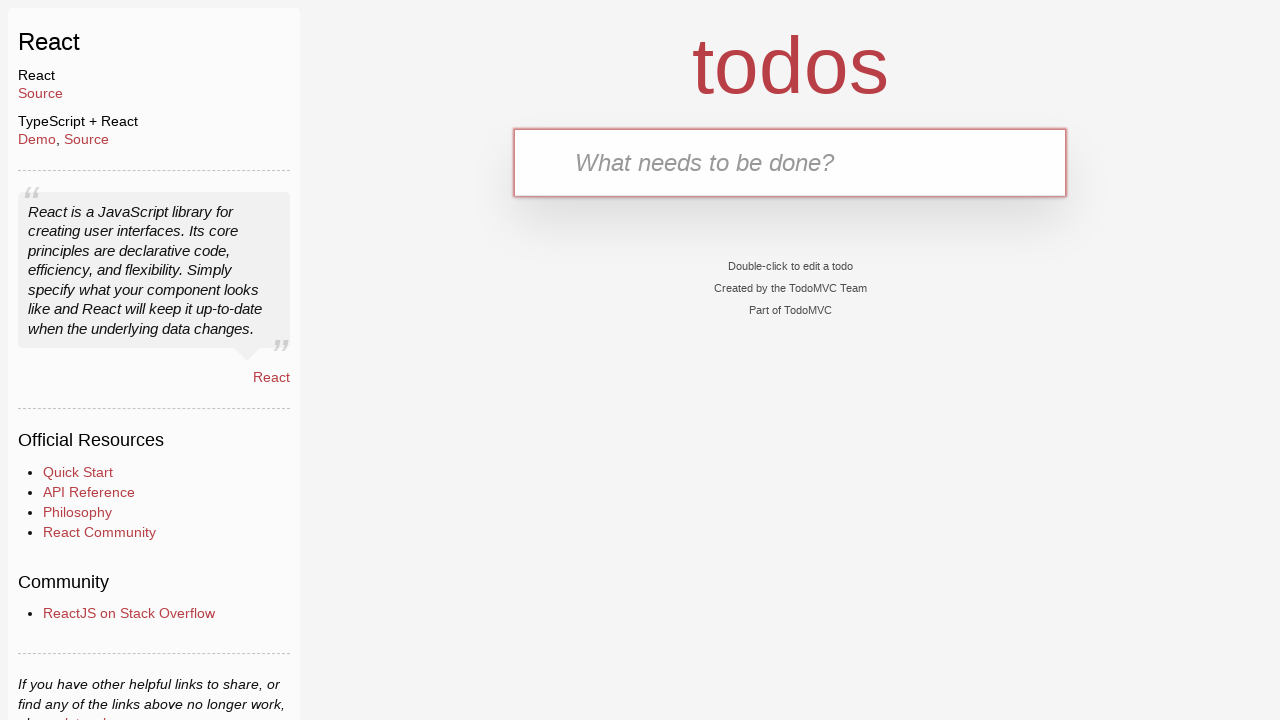

Filled new todo input field with 'Pay Bills' on .new-todo
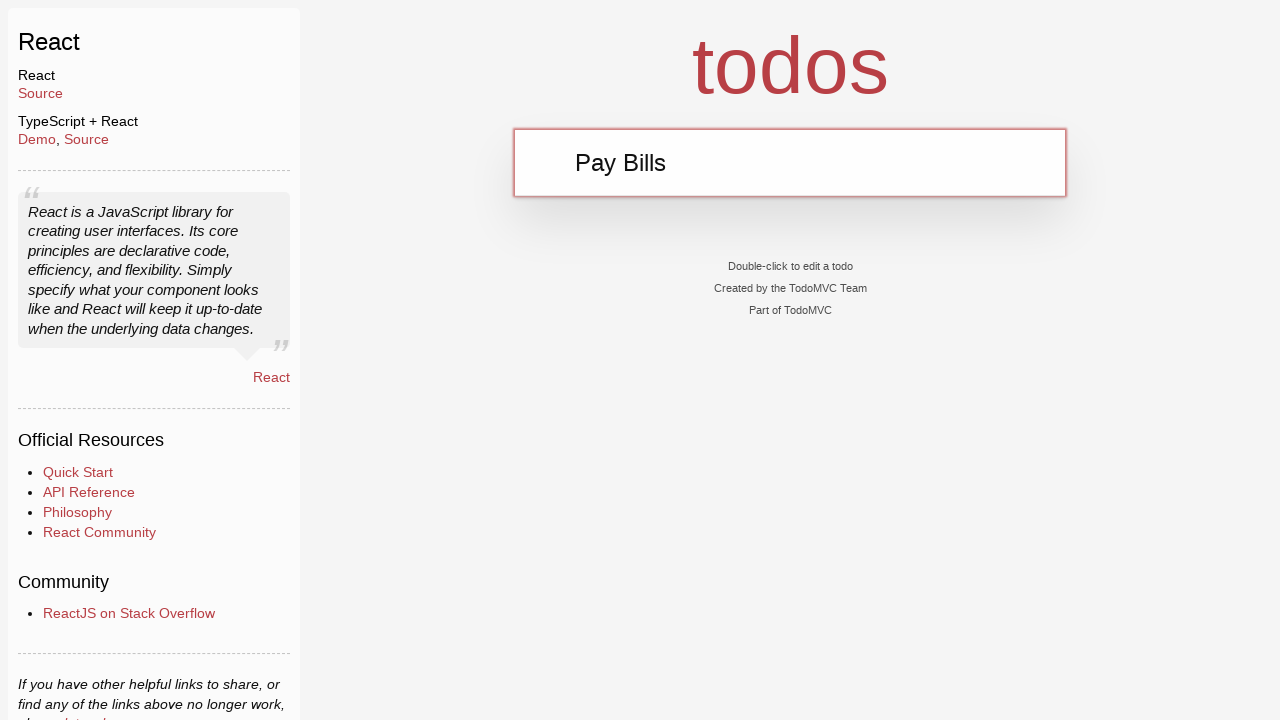

Pressed Enter to add todo 'Pay Bills' on .new-todo
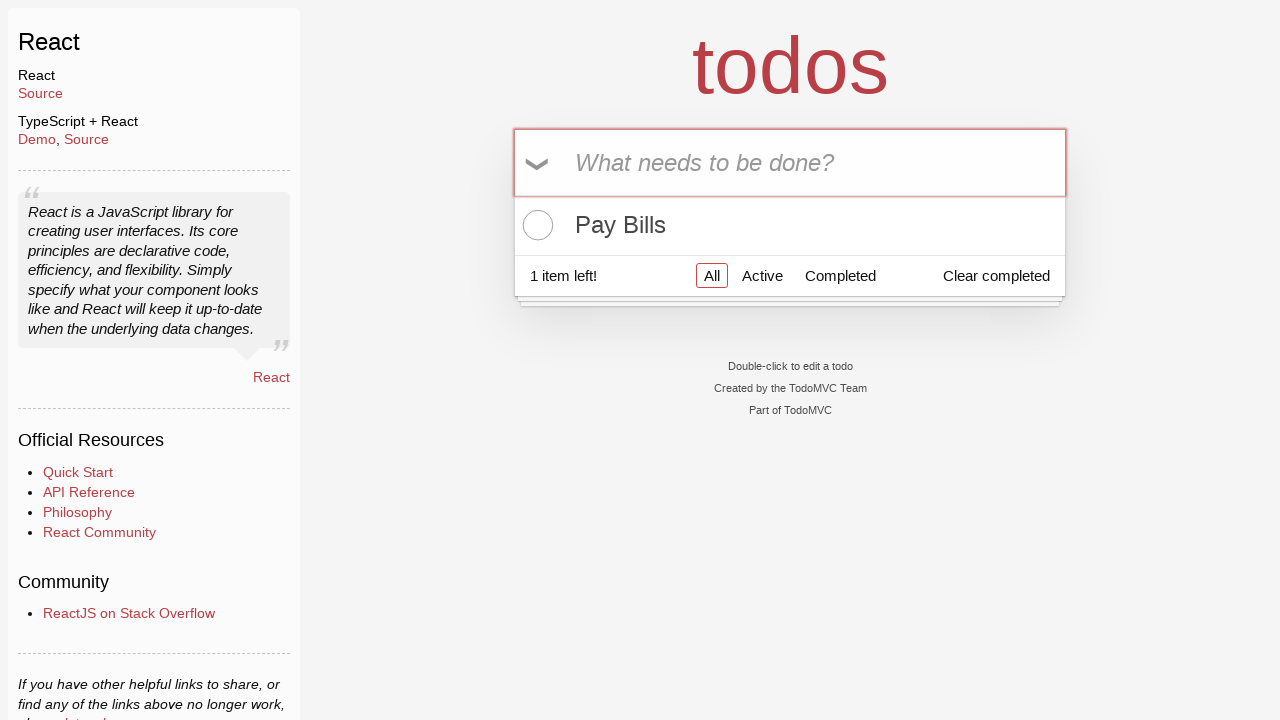

Filled new todo input field with 'Order Groceries' on .new-todo
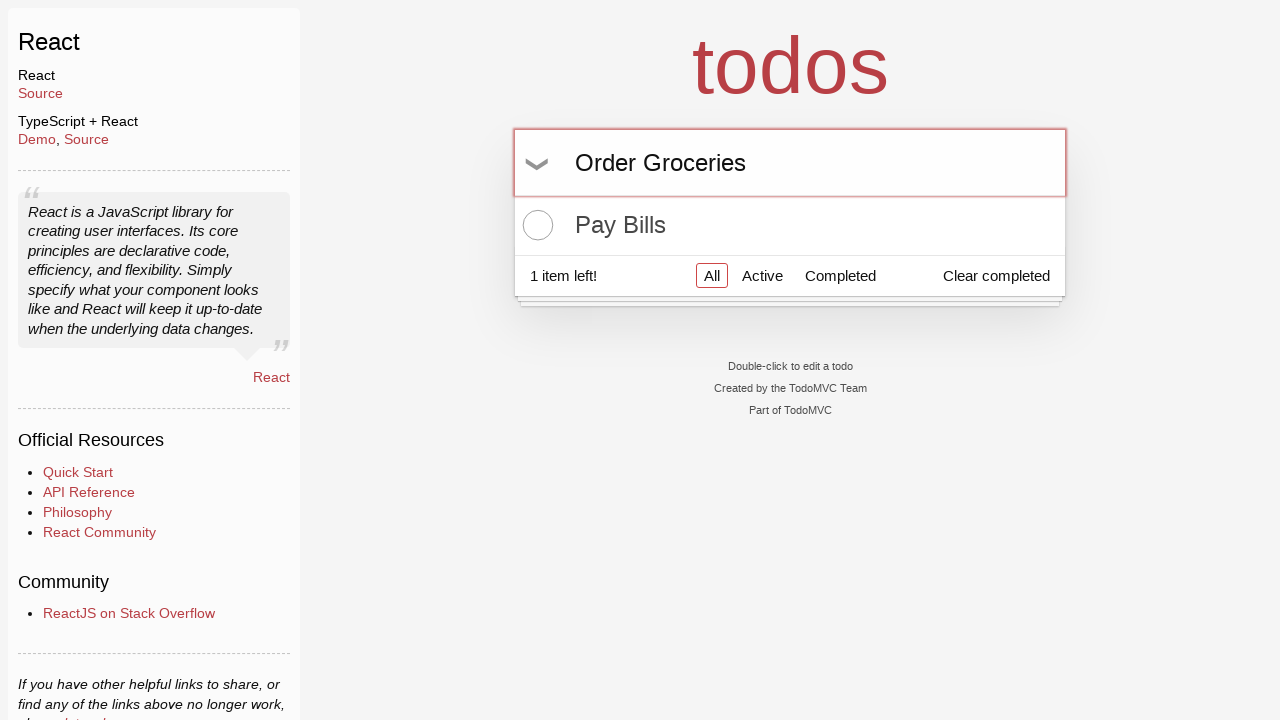

Pressed Enter to add todo 'Order Groceries' on .new-todo
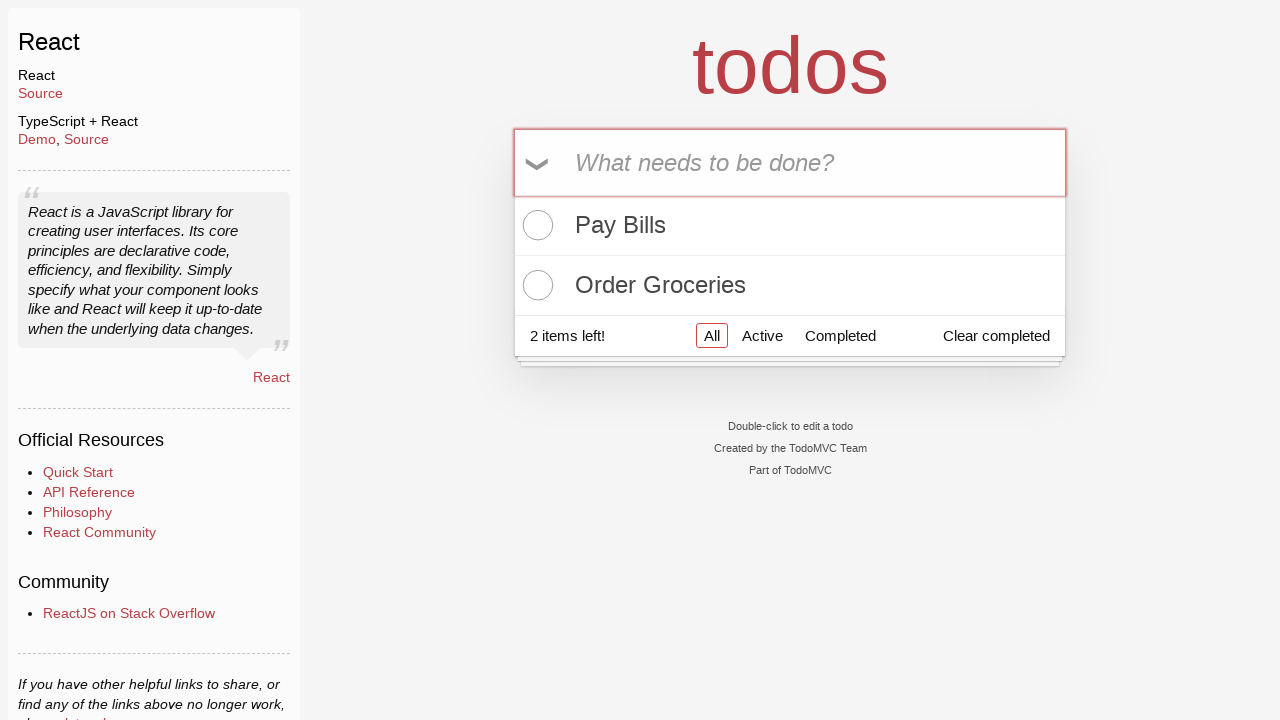

Filled new todo input field with 'Go for a walk' on .new-todo
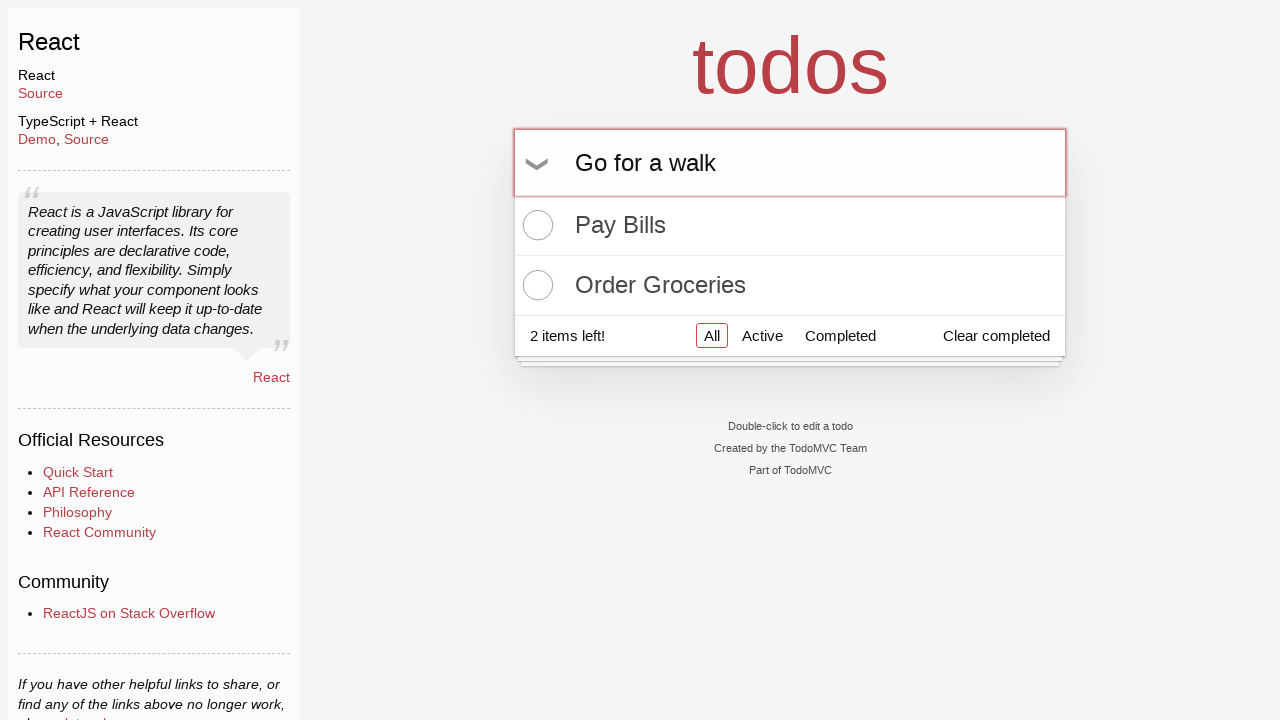

Pressed Enter to add todo 'Go for a walk' on .new-todo
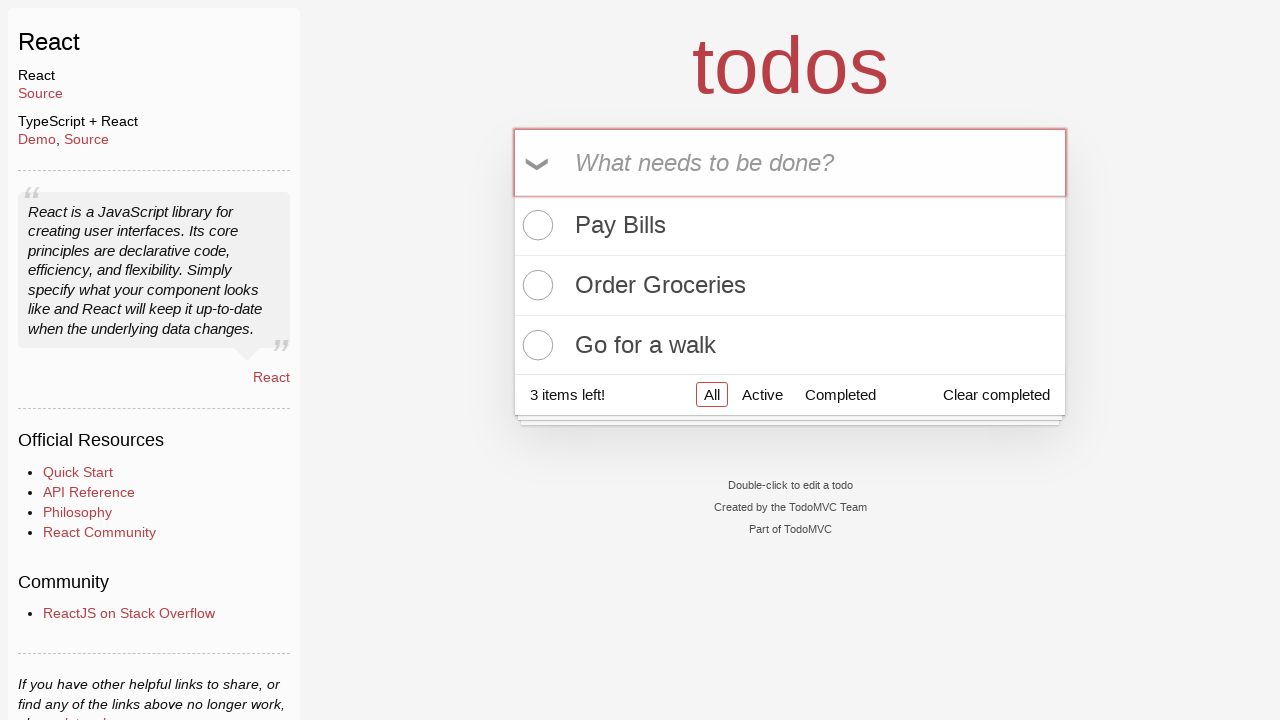

Filled new todo input field with 'Go to Beach' on .new-todo
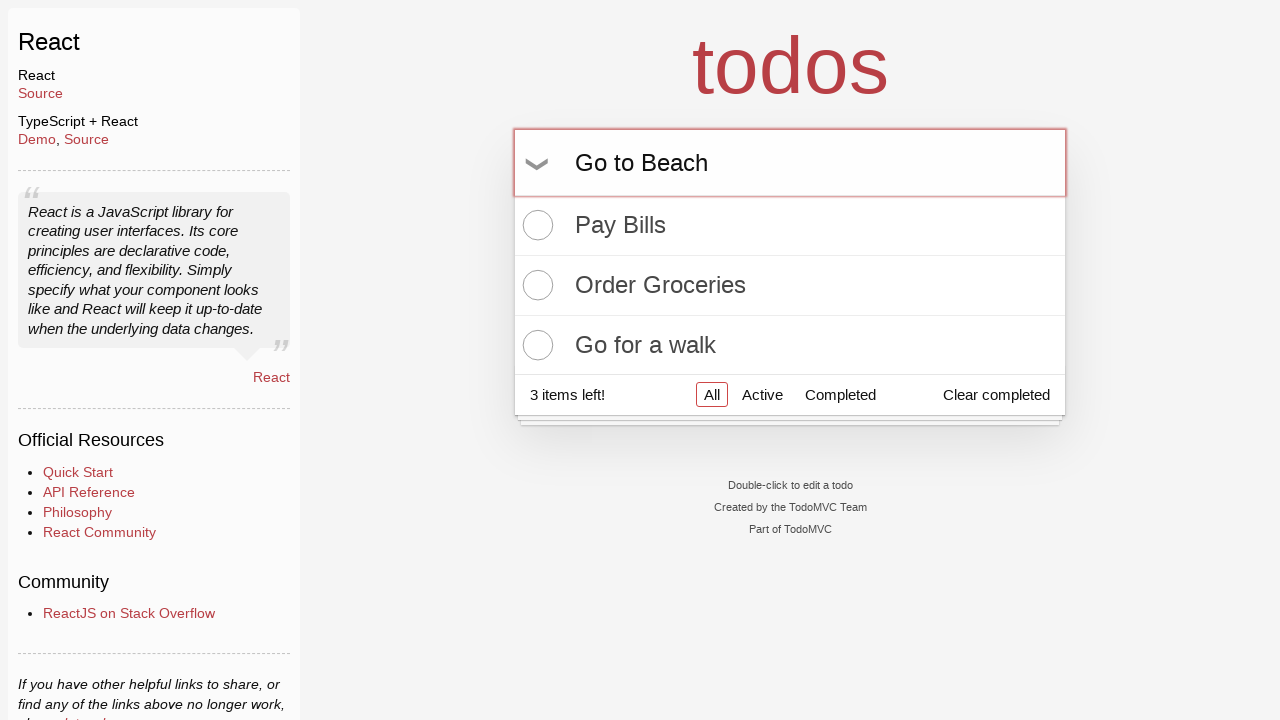

Pressed Enter to add todo 'Go to Beach' on .new-todo
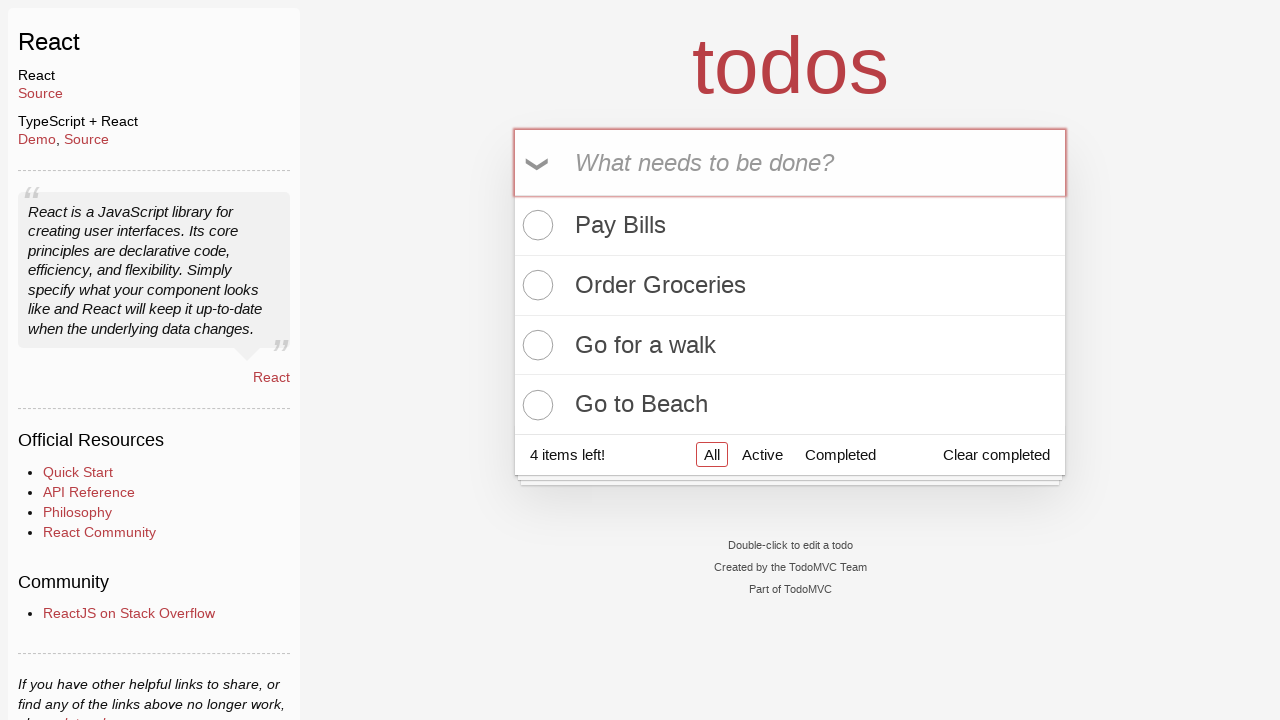

Waited for todo items to appear in the list
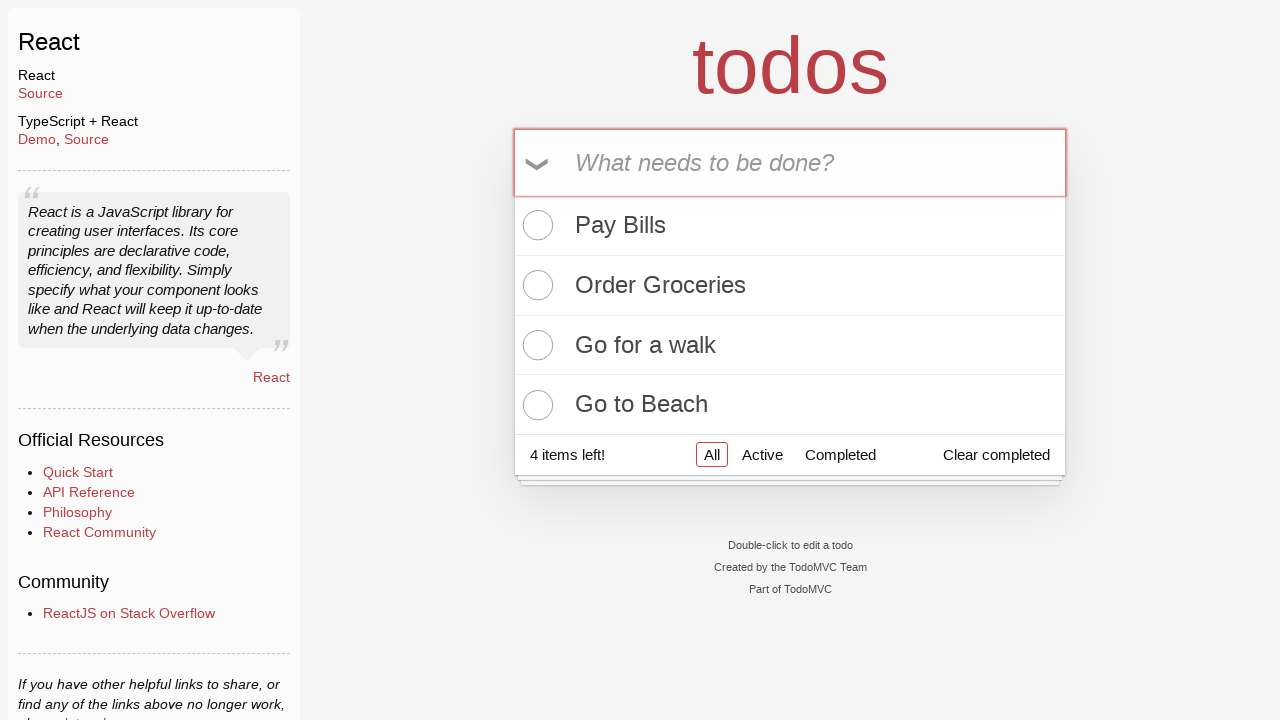

Retrieved all todo item labels from the list
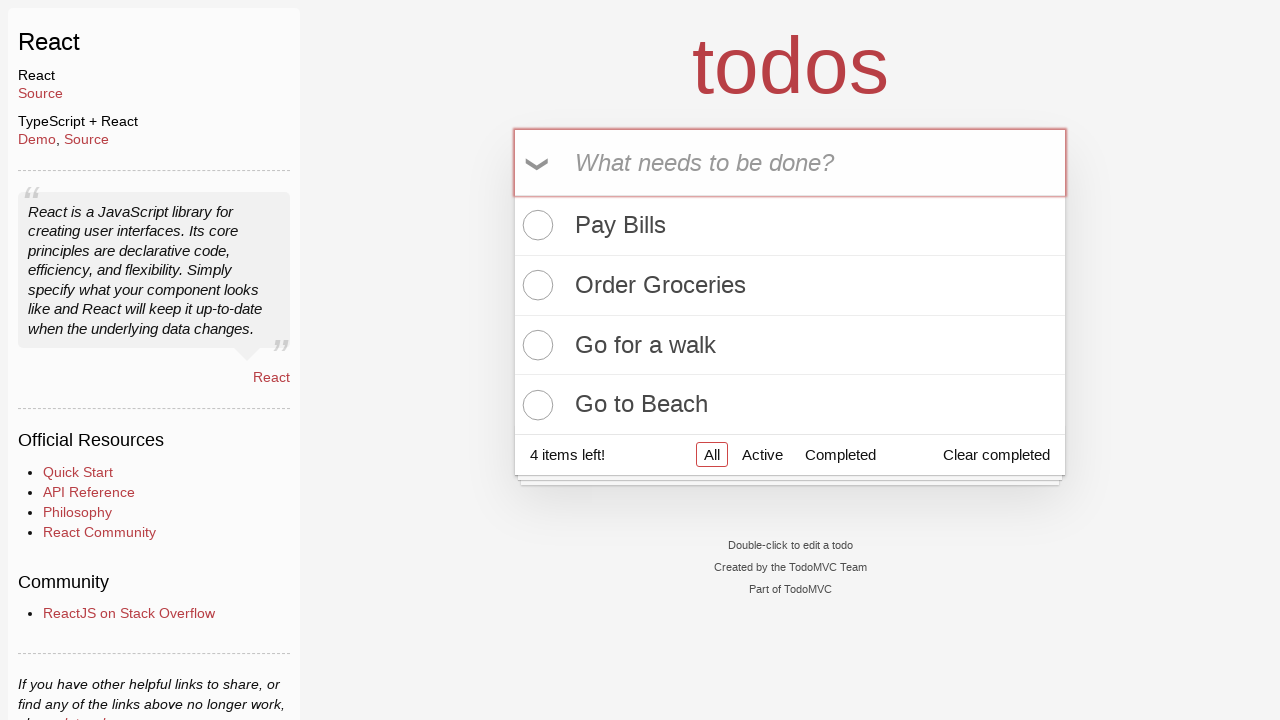

Verified that all added todos match the expected items
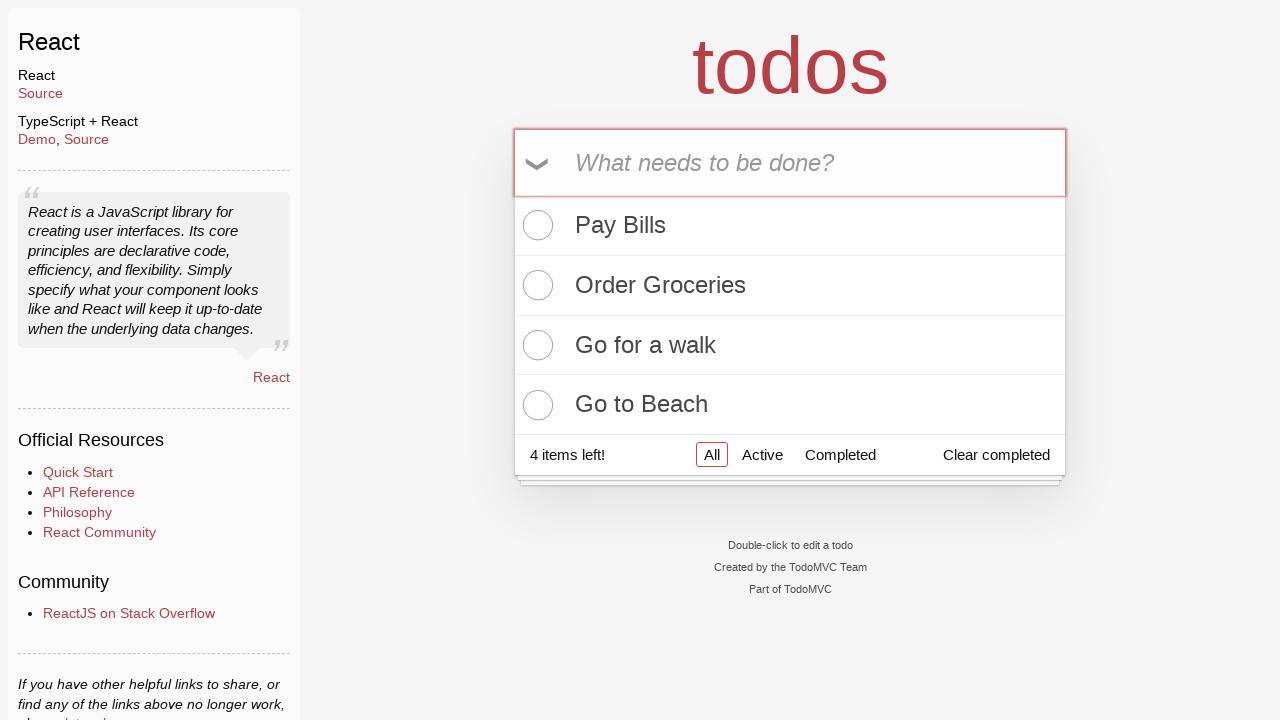

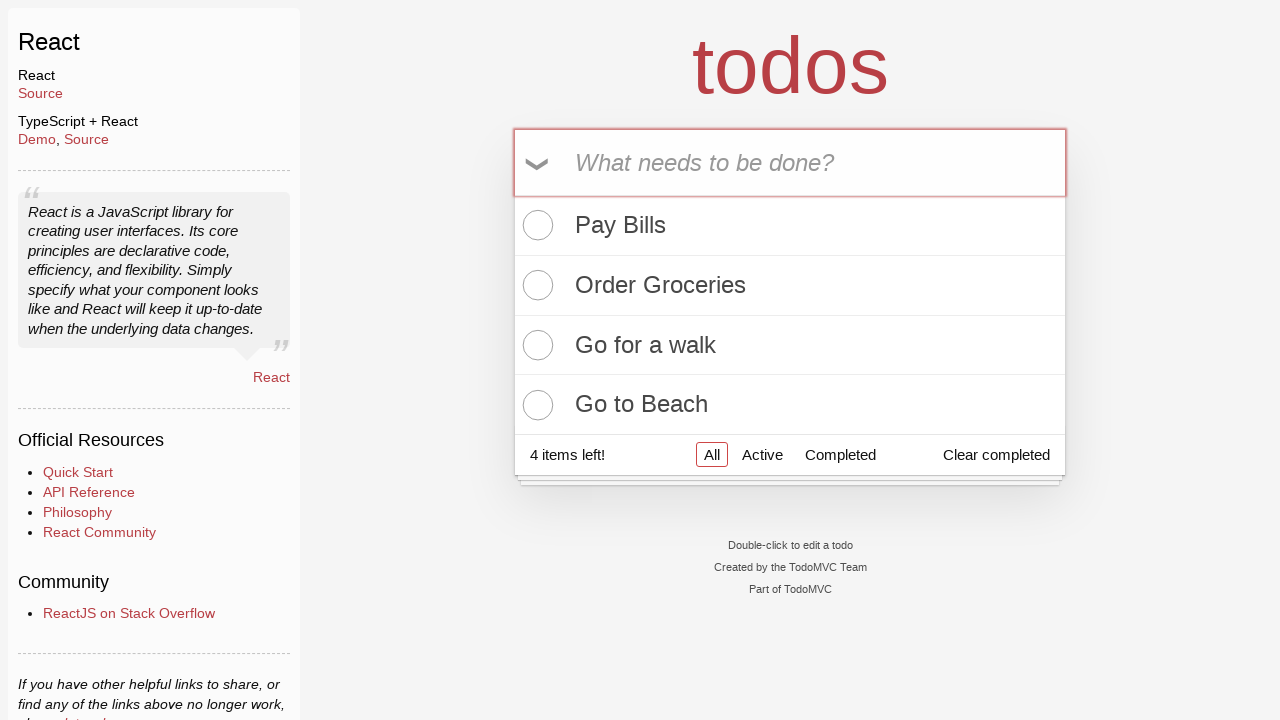